Navigates to a registration page, hovers over the SwitchTo menu, clicks on Frames option, and switches to an iframe

Starting URL: http://demo.automationtesting.in/Register.html

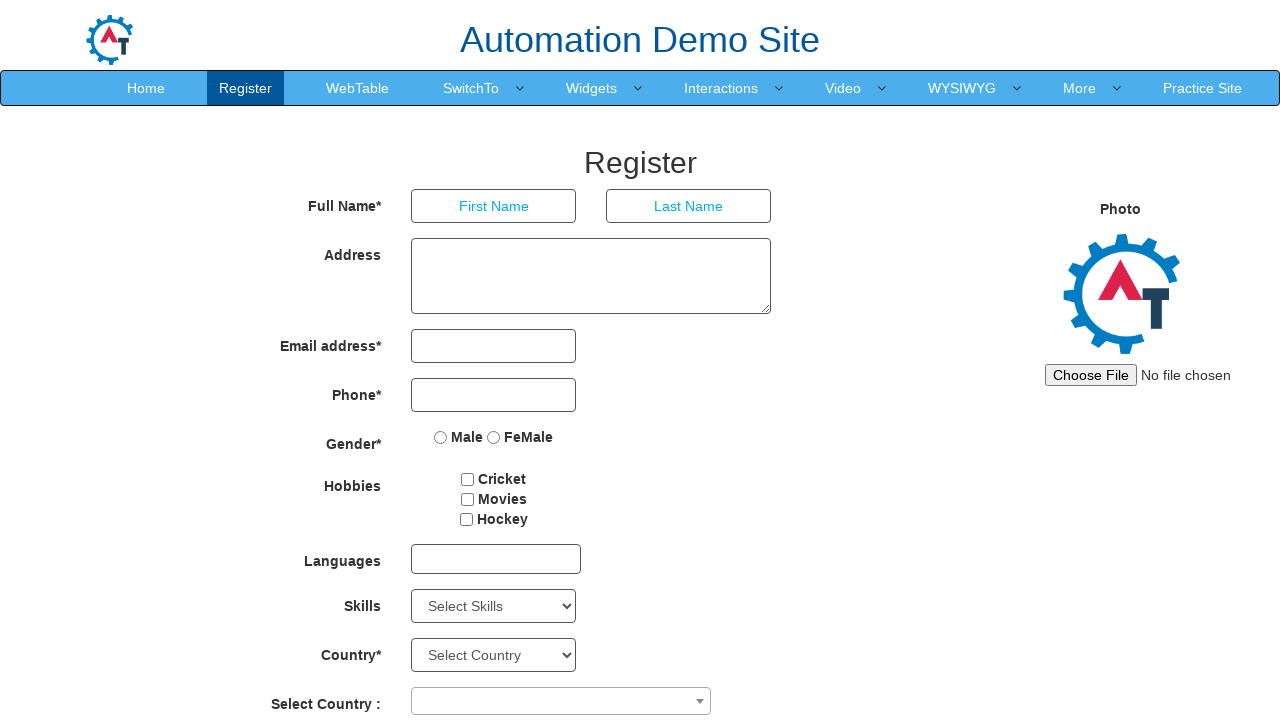

Navigated to registration page
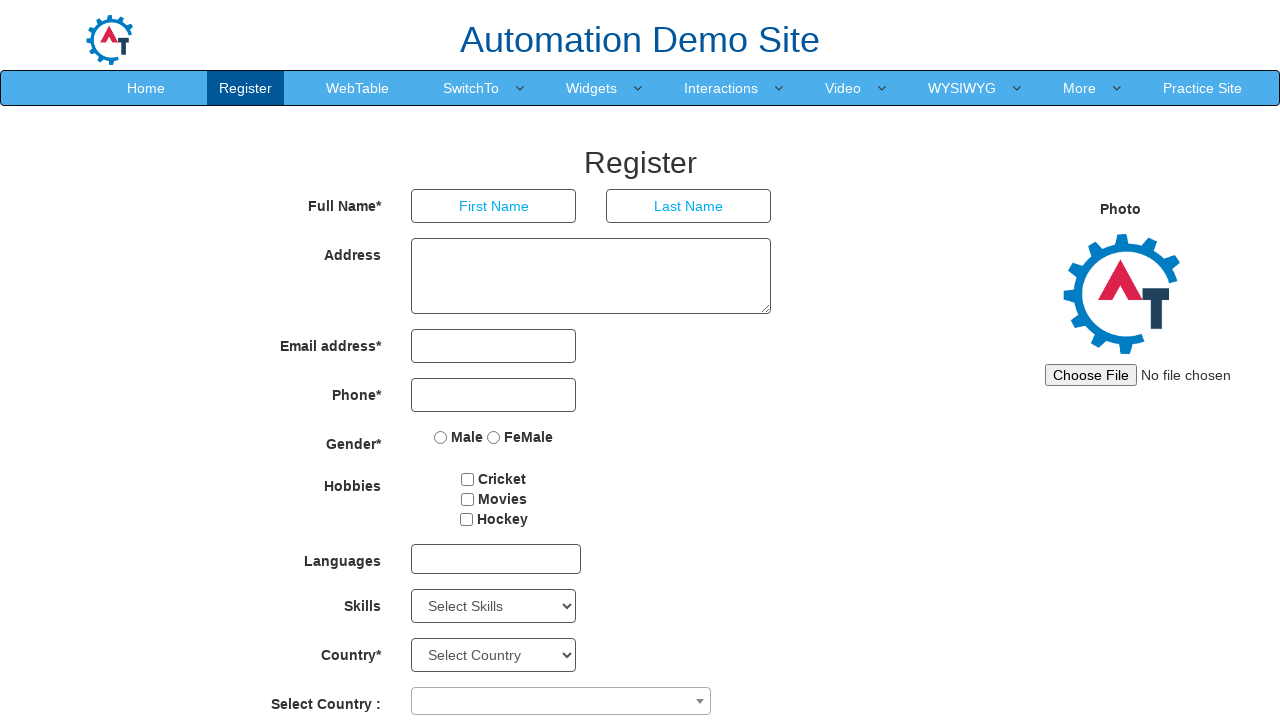

Hovered over SwitchTo menu at (471, 88) on xpath=//a[.='SwitchTo']
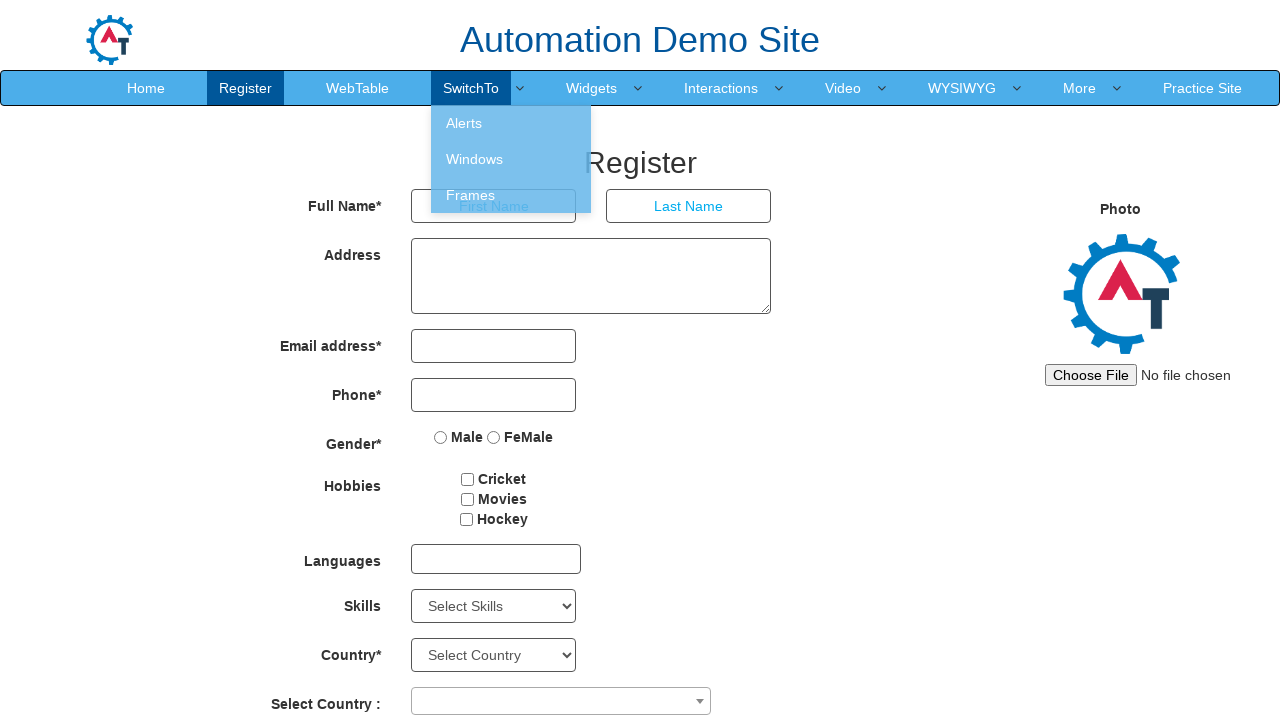

Clicked on Frames option from dropdown at (511, 195) on xpath=//a[.='Frames']
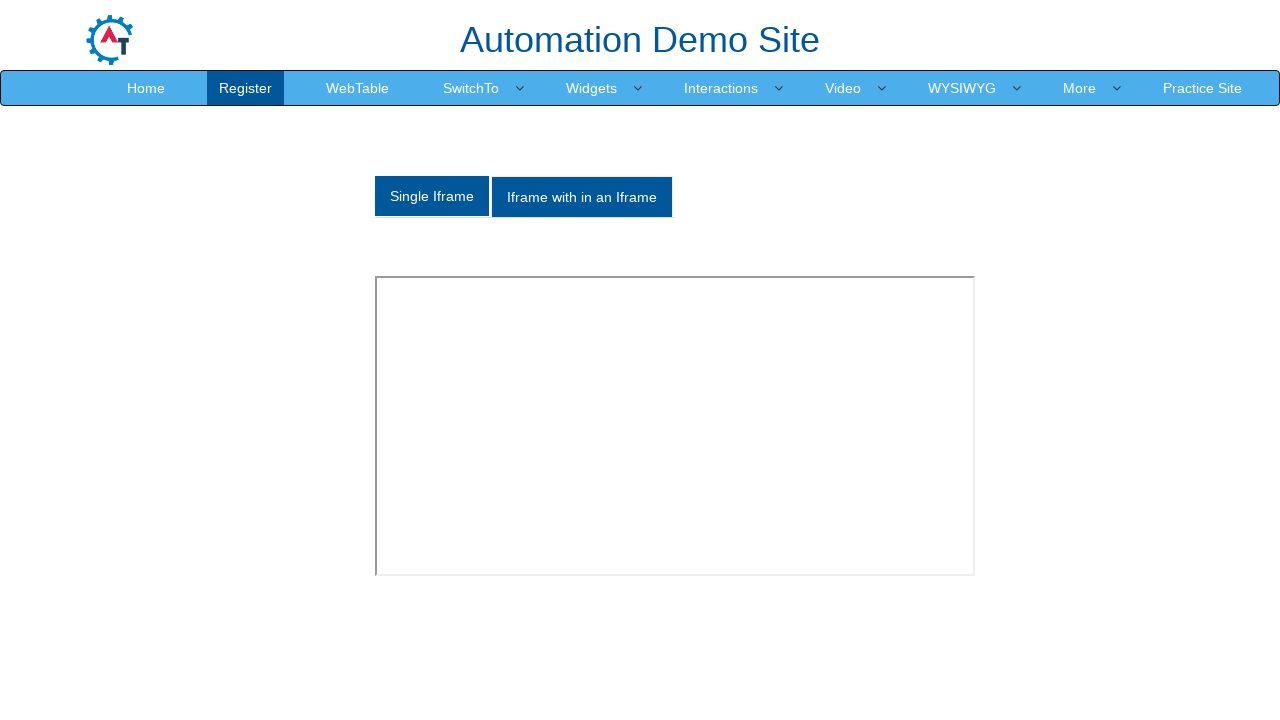

Switched to iframe with name 'singleframe'
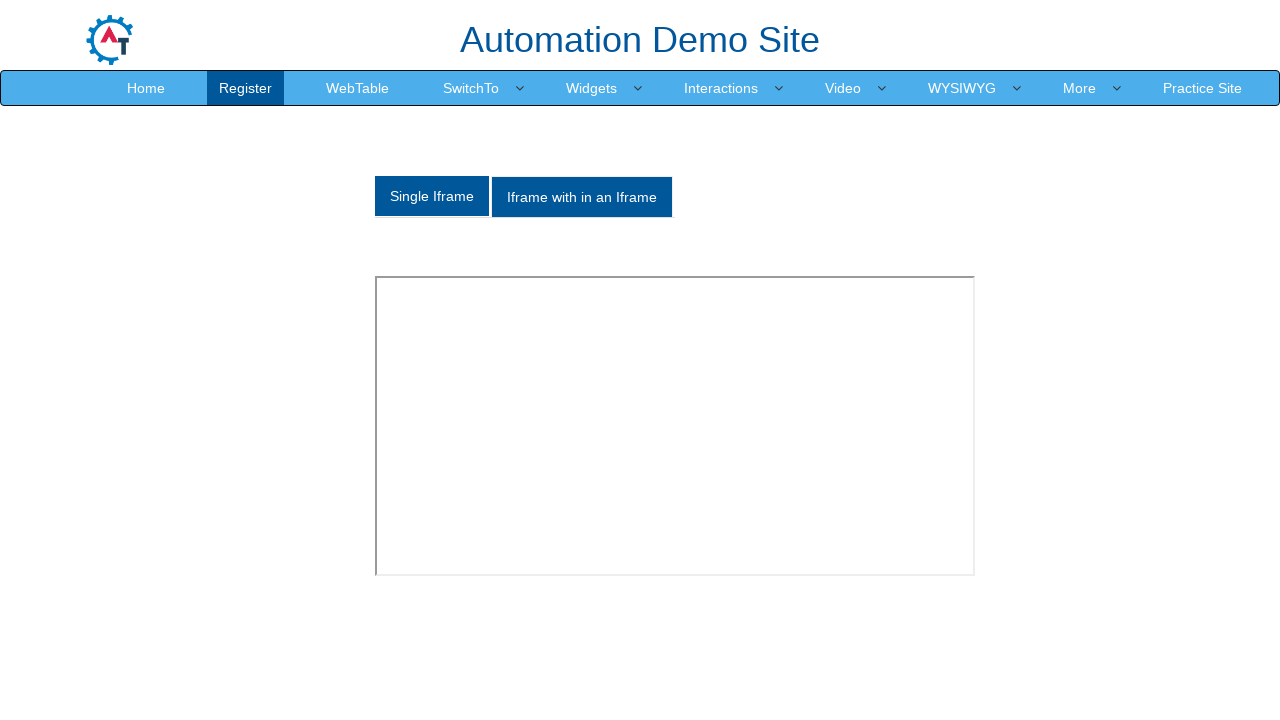

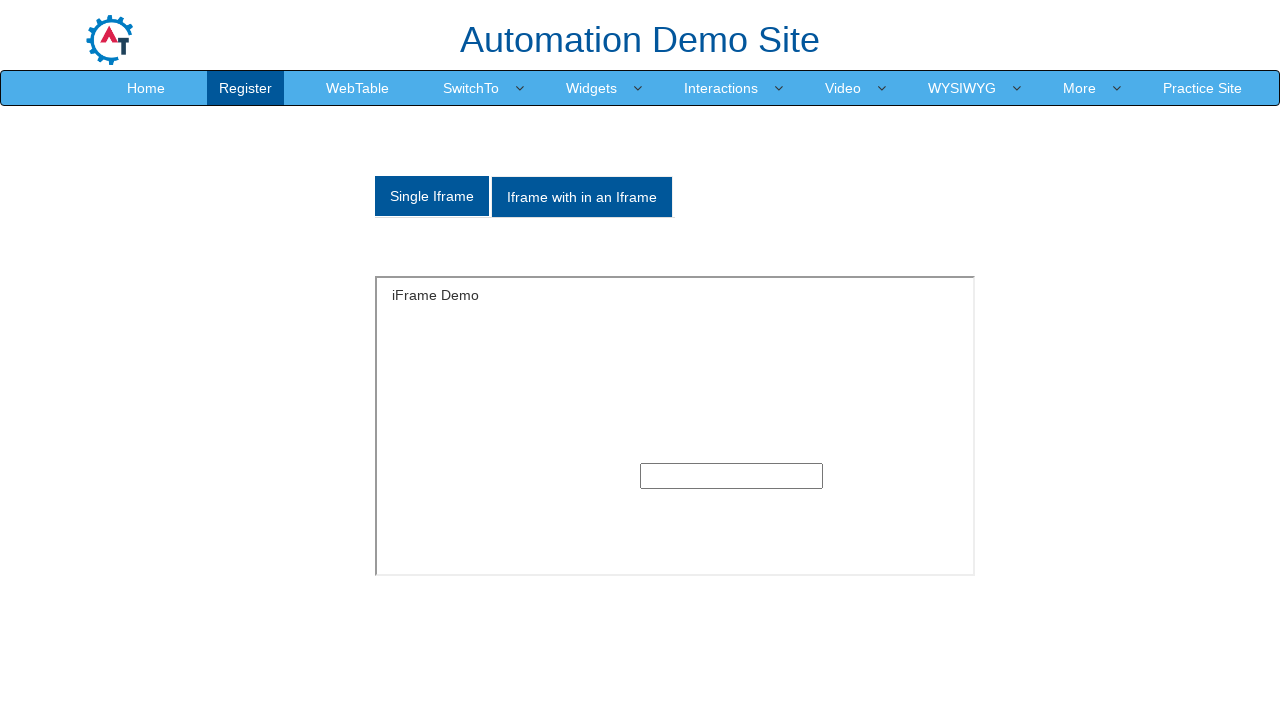